Tests opening a new tab by clicking a button, waiting for the new tab, and then closing it.

Starting URL: https://testautomationpractice.blogspot.com/

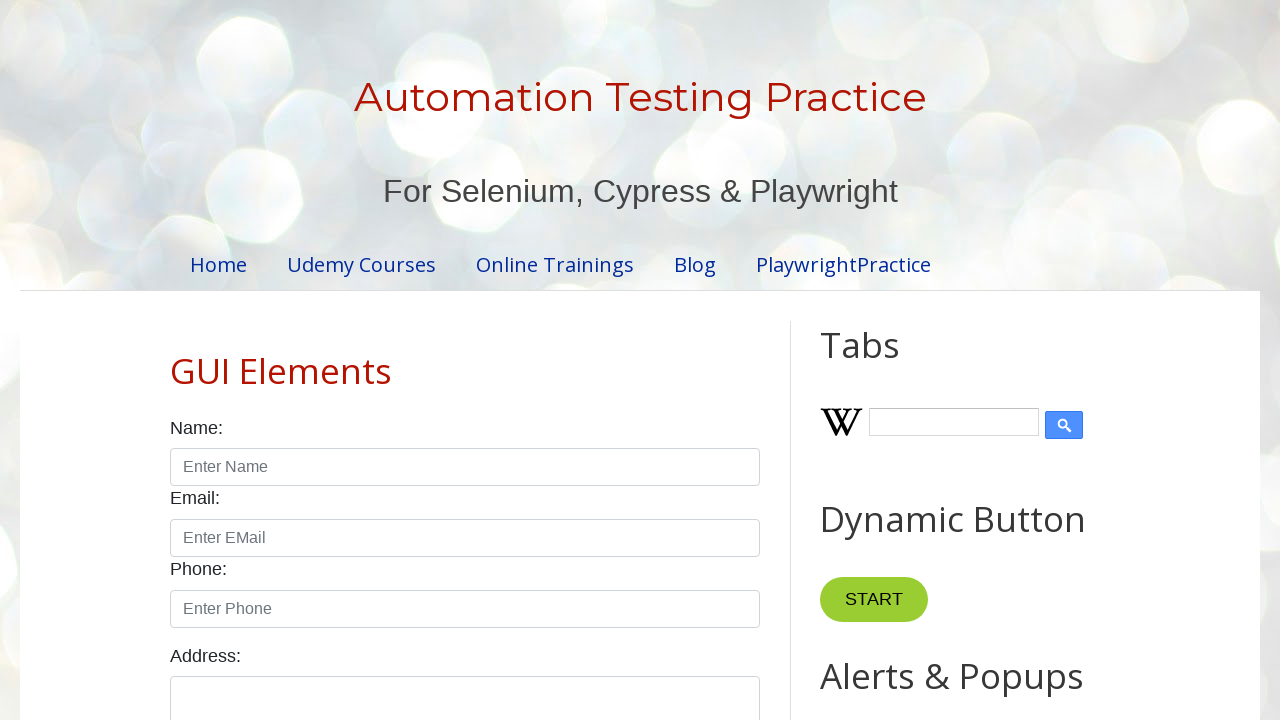

Clicked 'New Tab' button and new page was opened at (880, 361) on internal:role=button[name="New Tab"i]
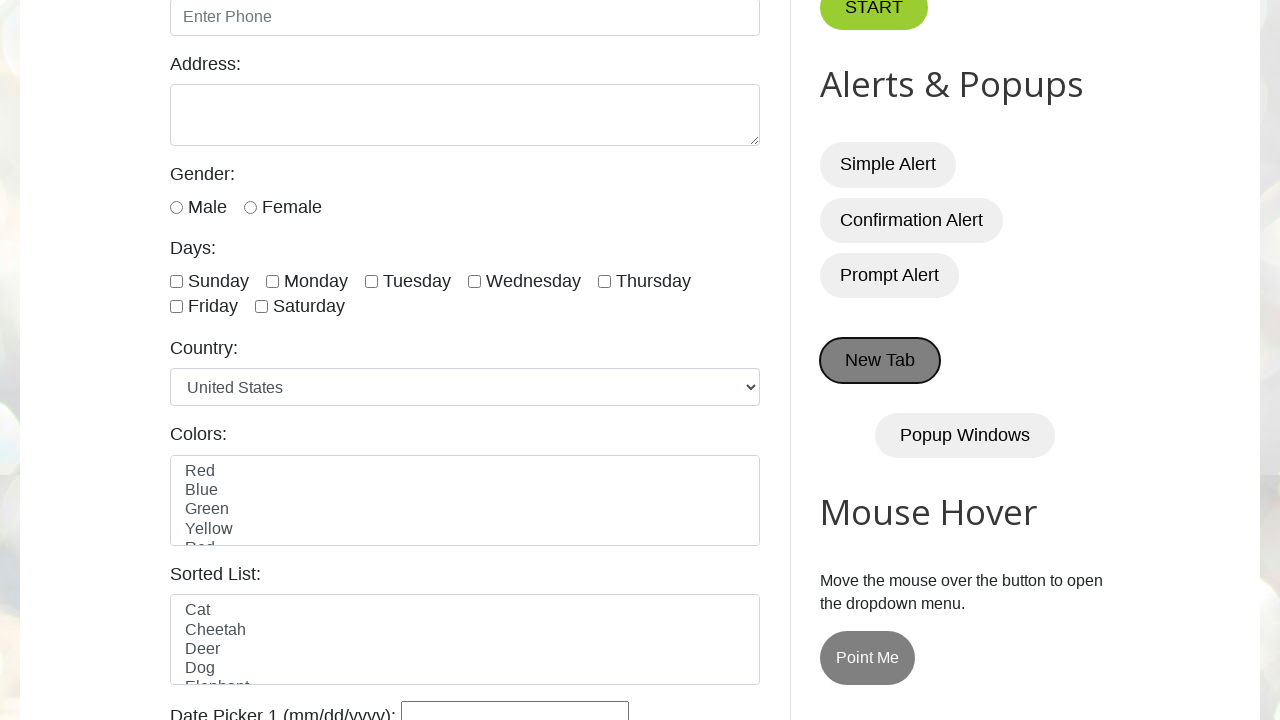

New tab loaded completely
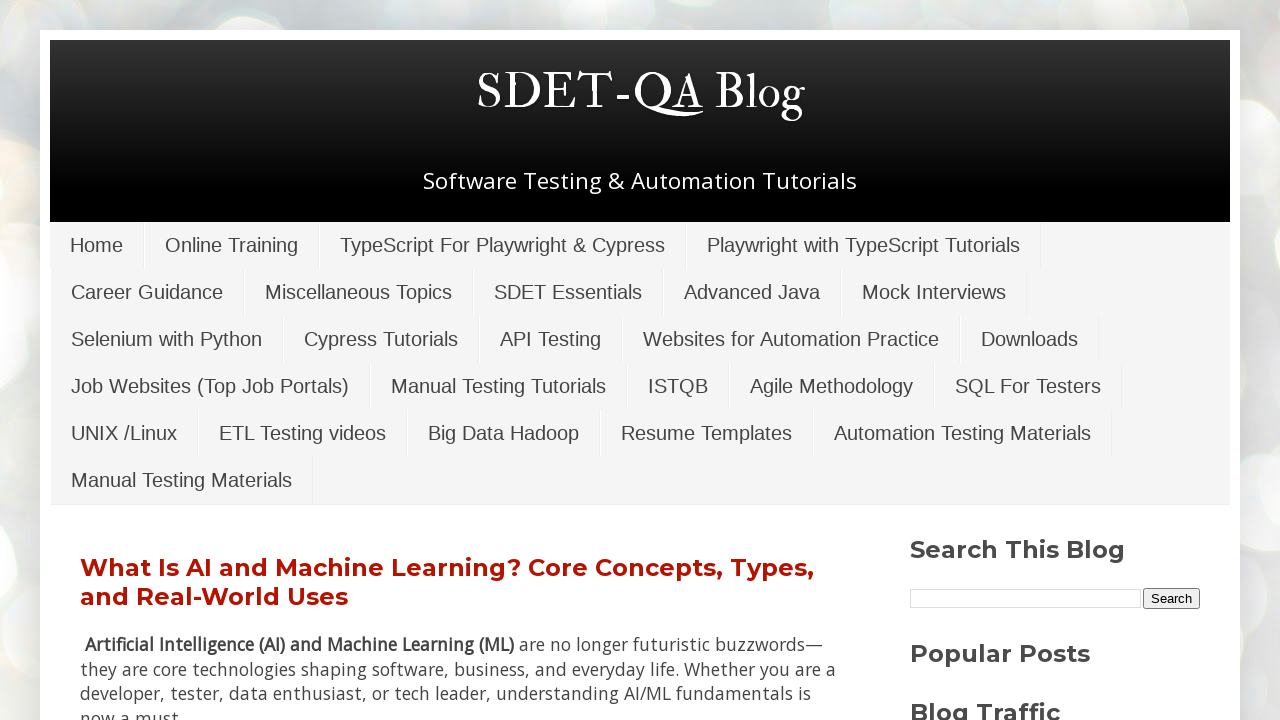

Retrieved new tab title: 'SDET-QA Blog'
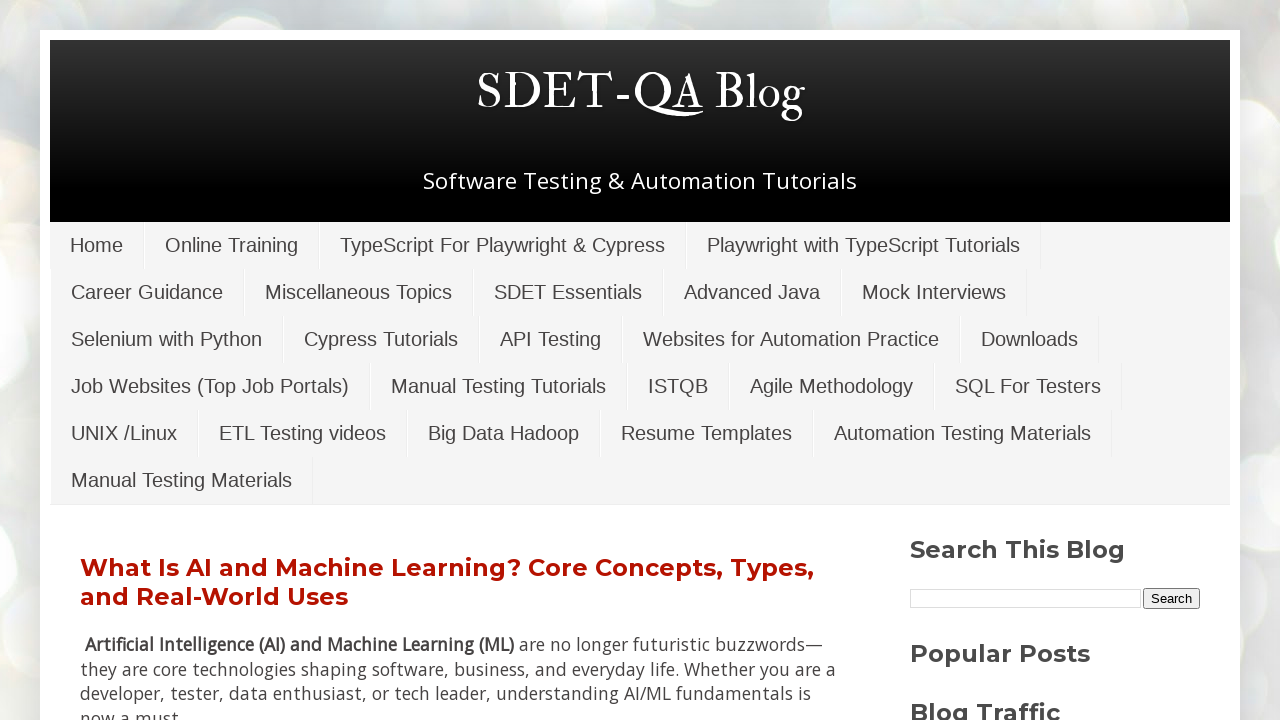

Closed new tab
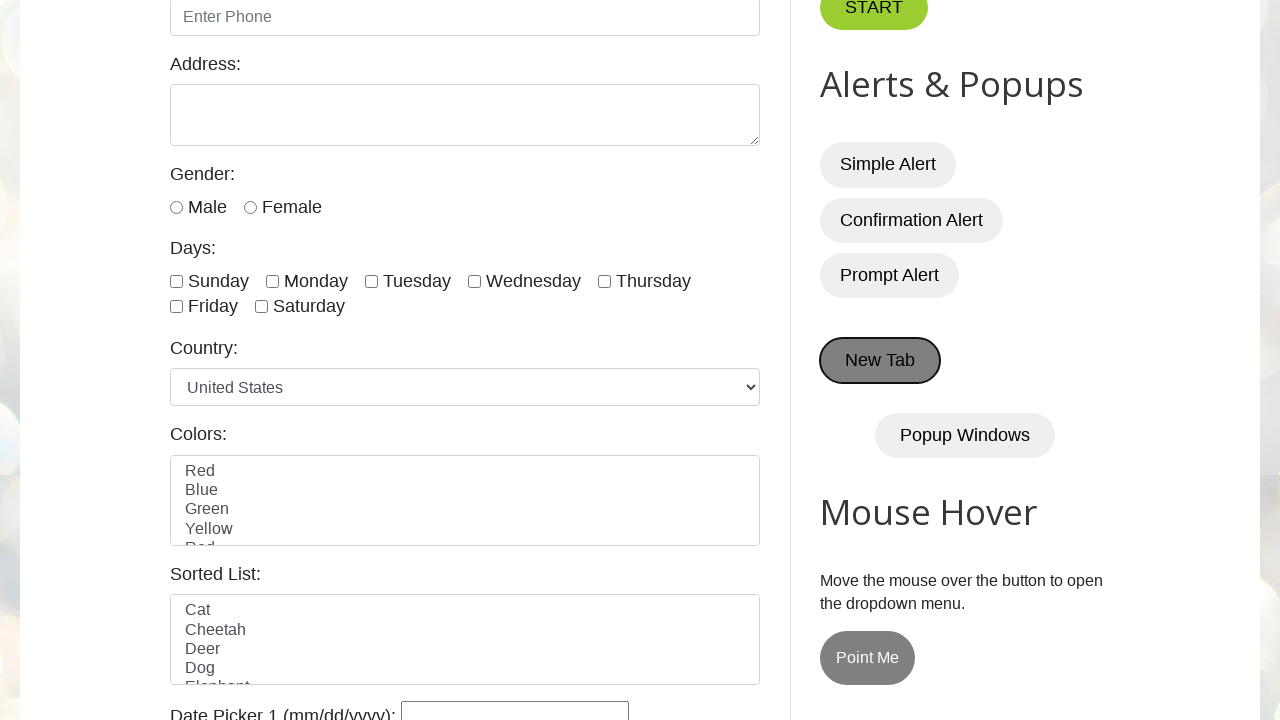

Brought original tab to front
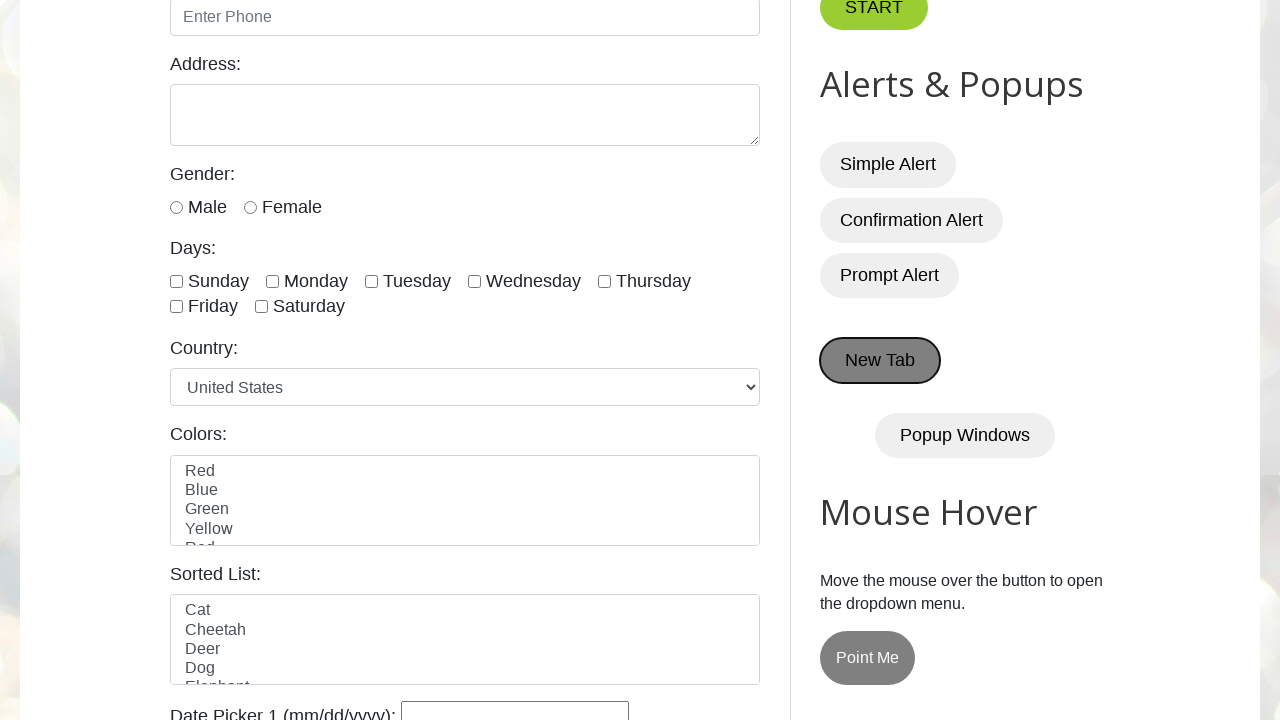

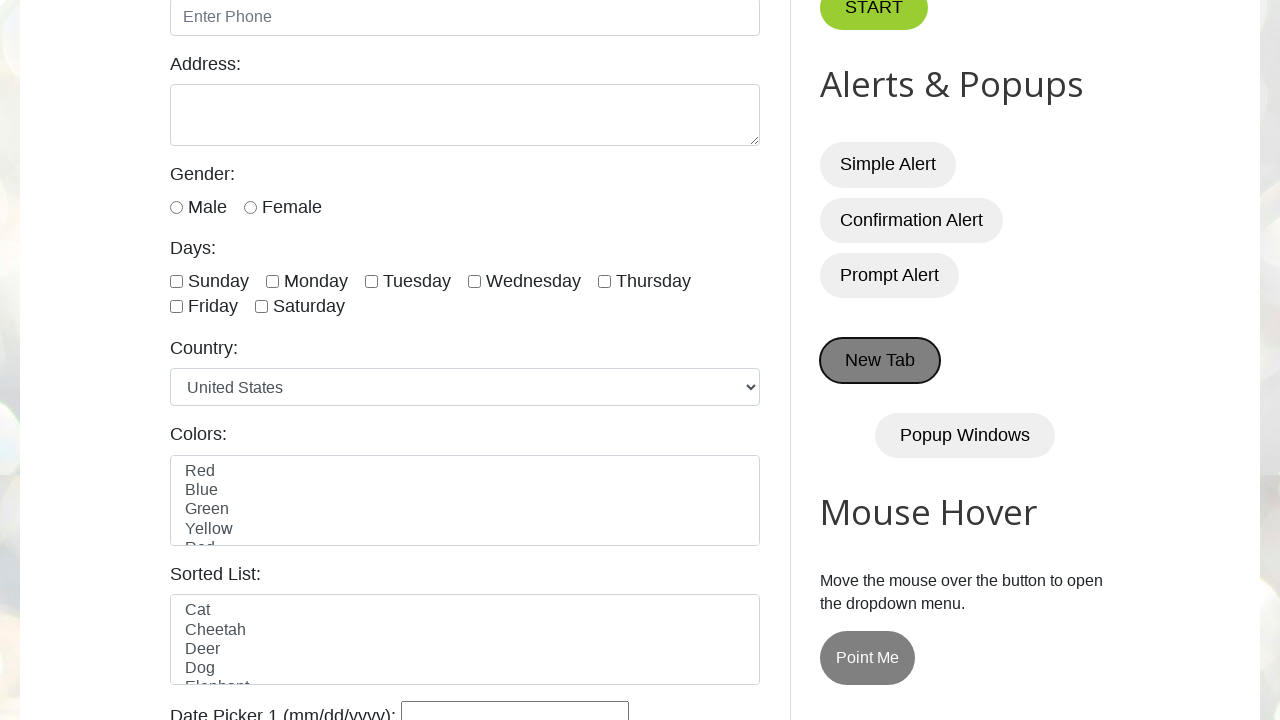